Tests that clicking the YouTube icon on the OrangeHRM login page opens the correct YouTube channel page in a new tab

Starting URL: https://opensource-demo.orangehrmlive.com/web/index.php/auth/login

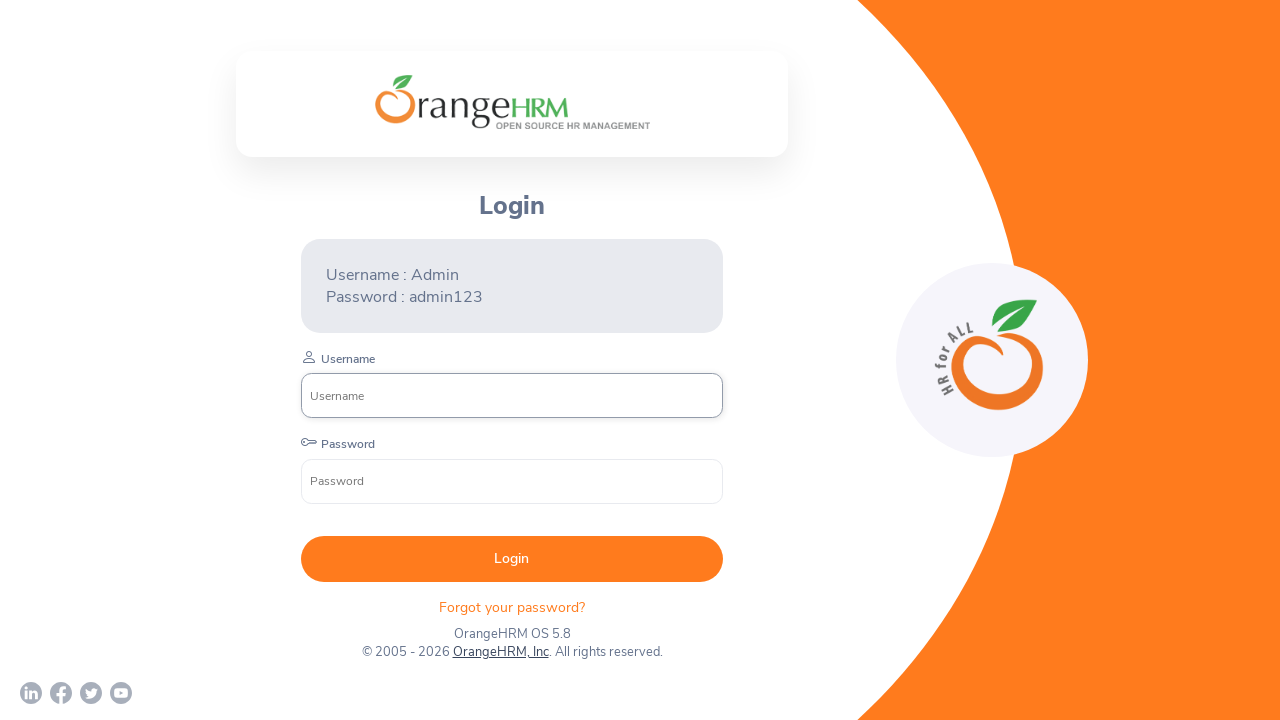

Login page loaded - Login title element found
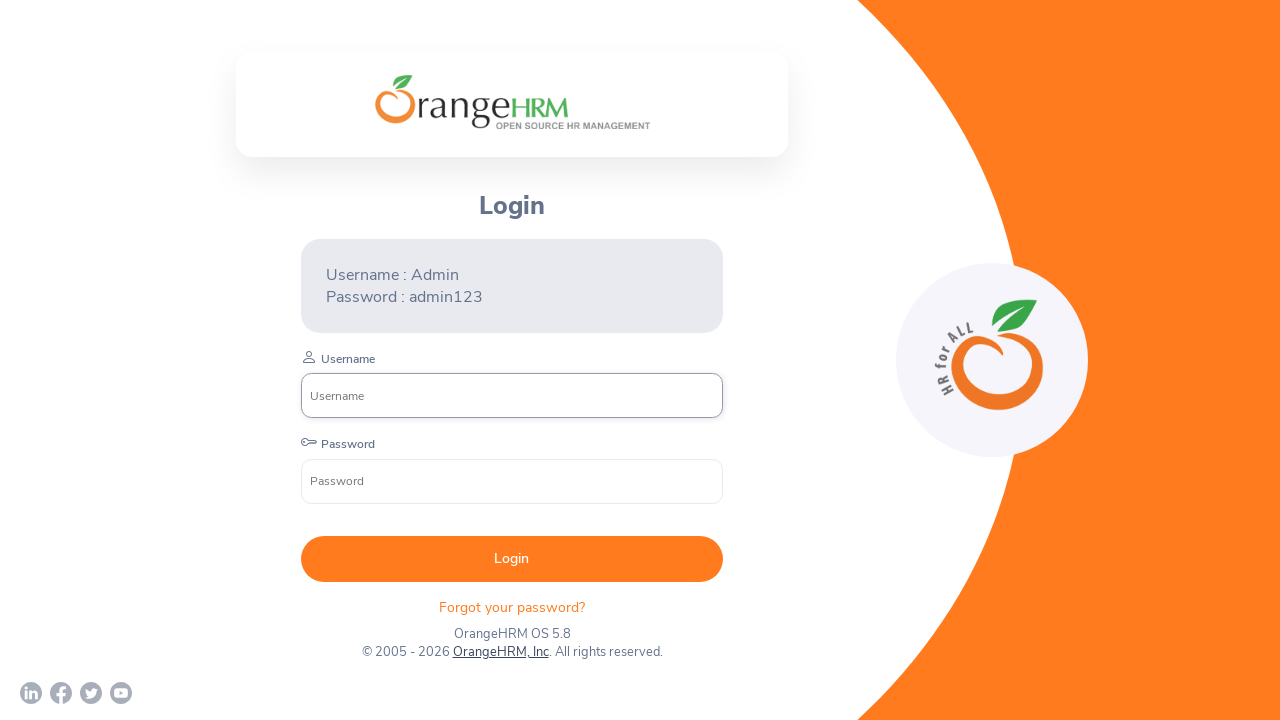

Clicked YouTube icon on login page at (121, 693) on xpath=//a[contains(@href, 'youtube.com')]
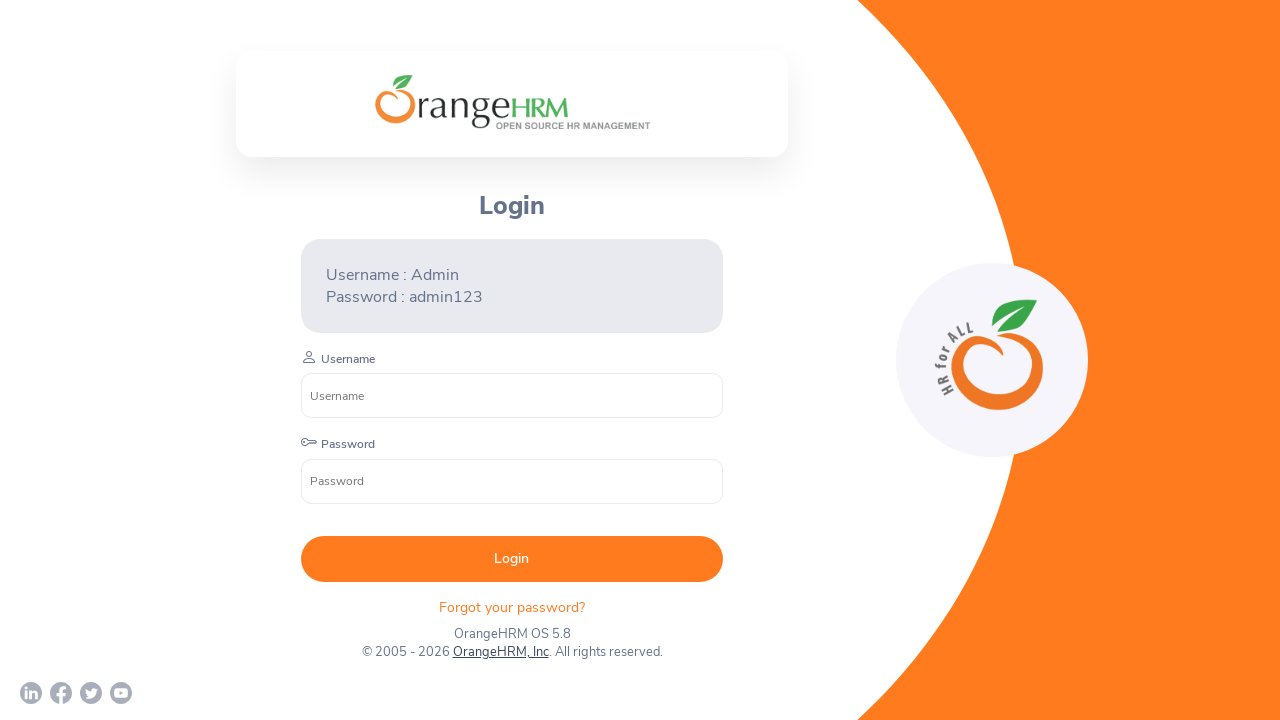

Waited 2 seconds for new tab to open
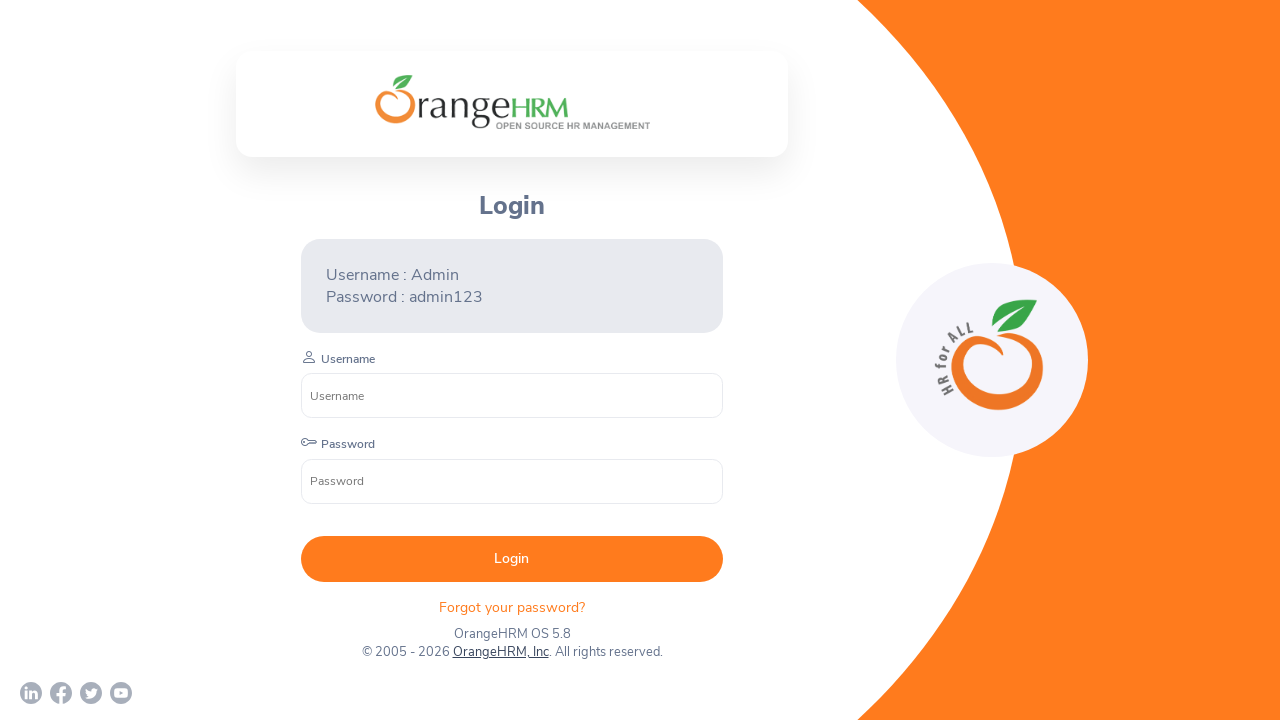

Switched to new tab (YouTube page)
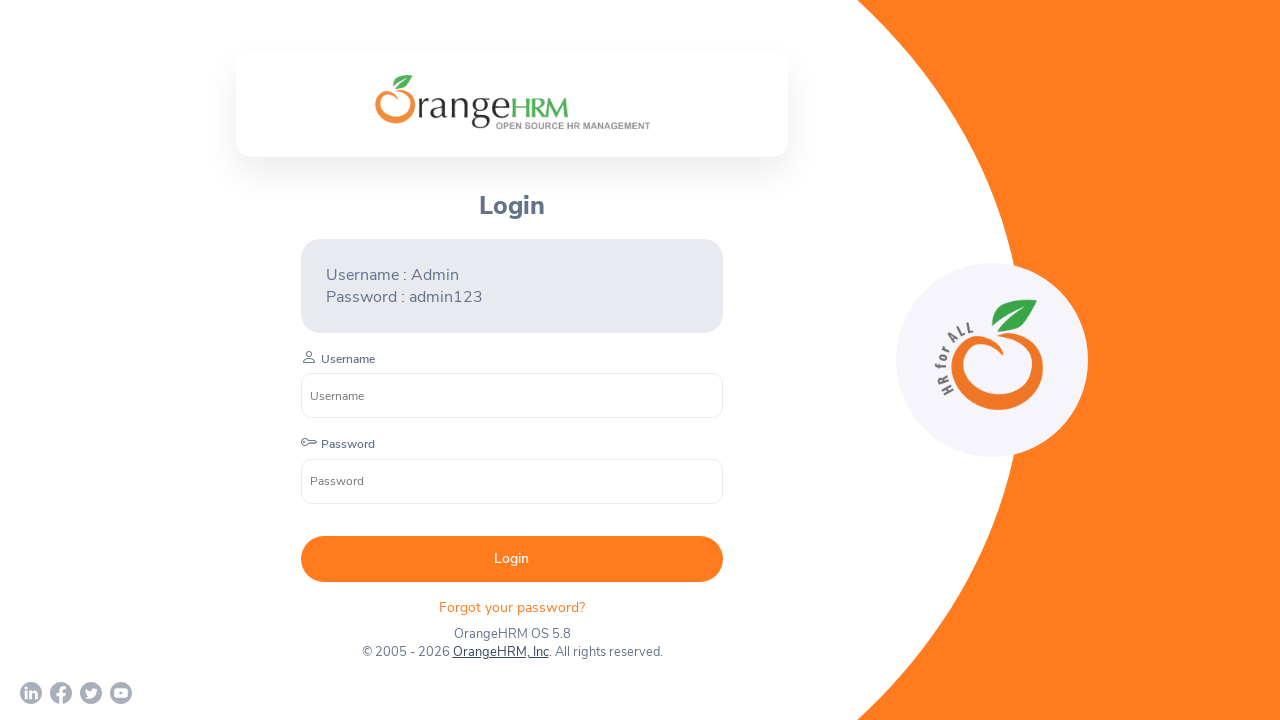

Waited 5 seconds for YouTube page to load
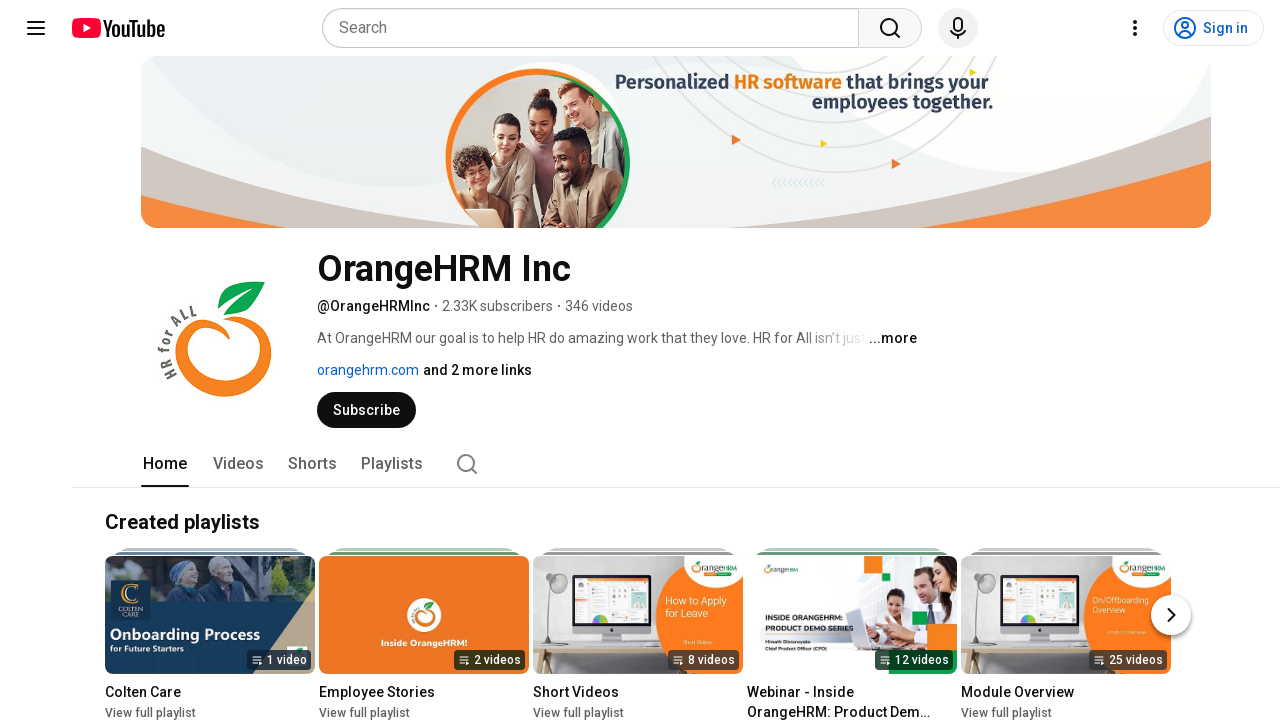

Verified YouTube URL: https://www.youtube.com/c/orangehrminc
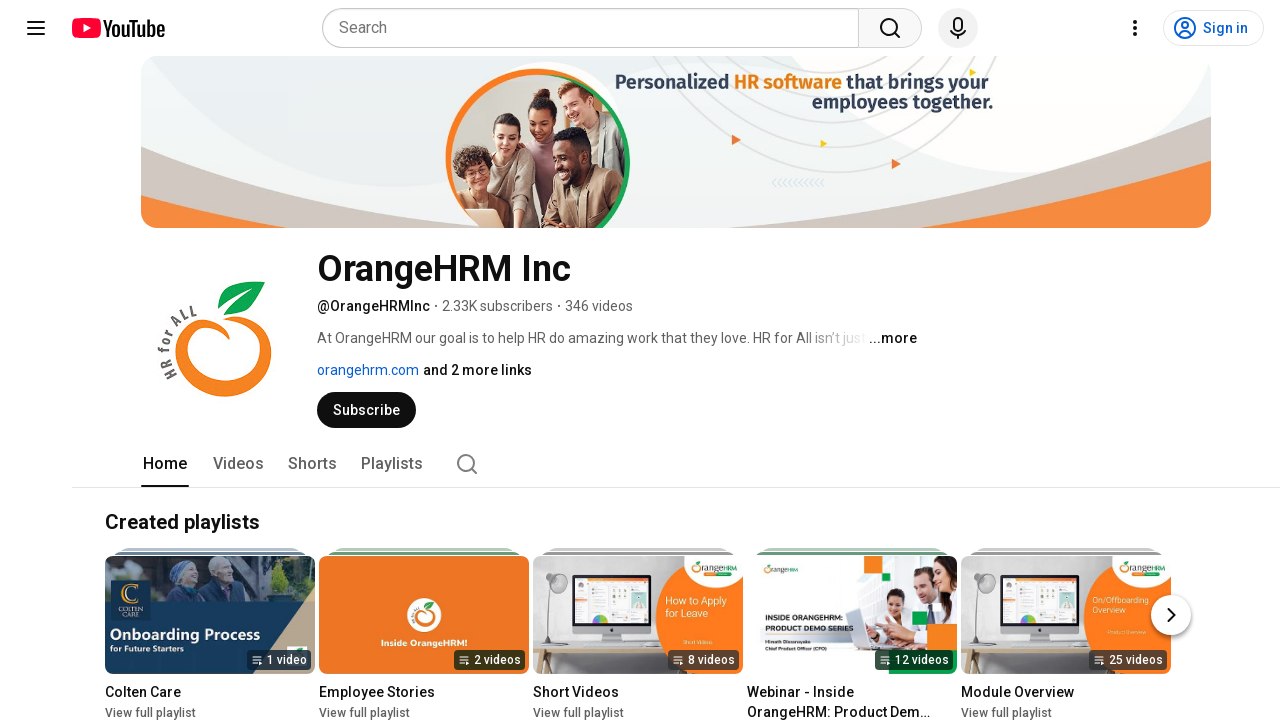

Assertion passed - URL contains expected YouTube channel (youtube.com/c/orangehrminc)
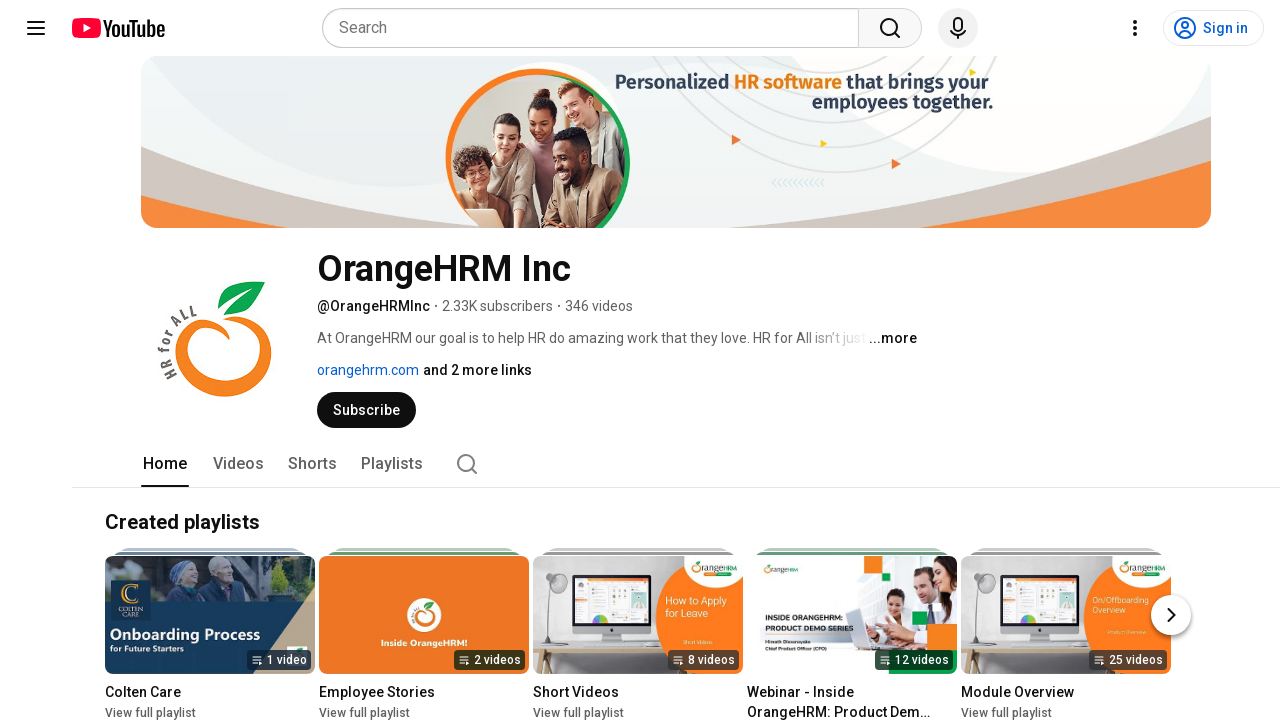

Closed YouTube tab
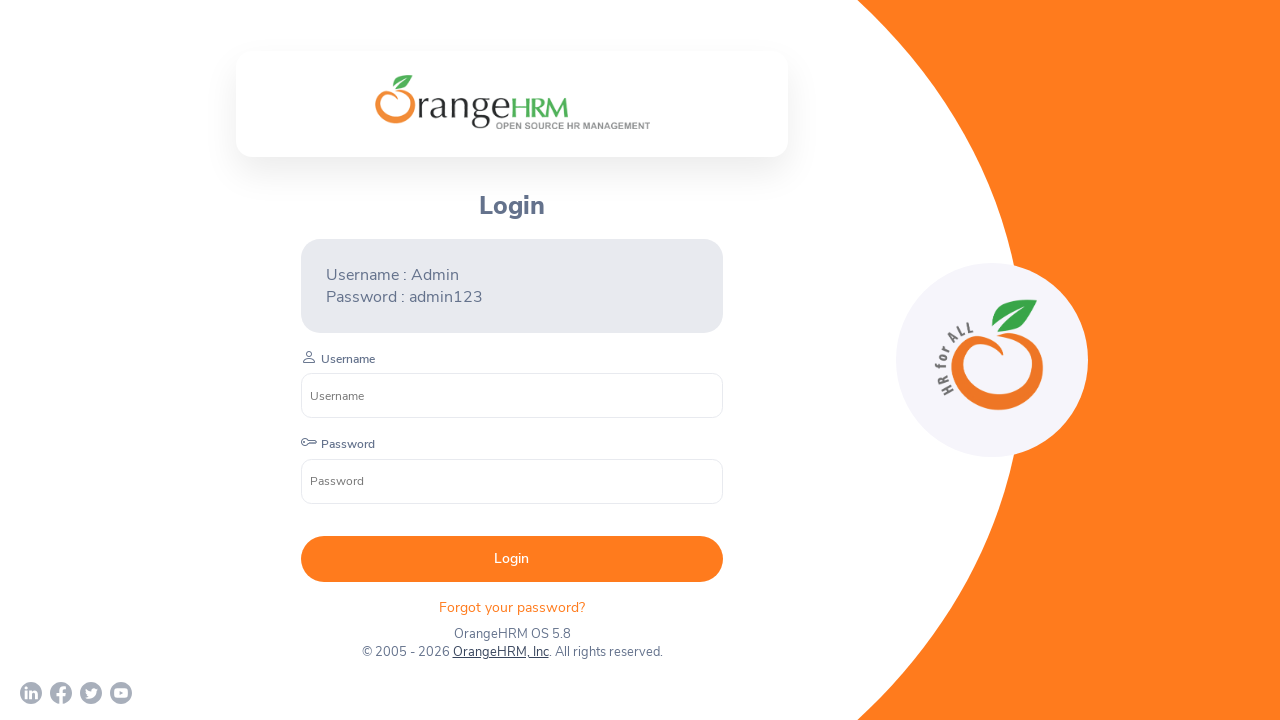

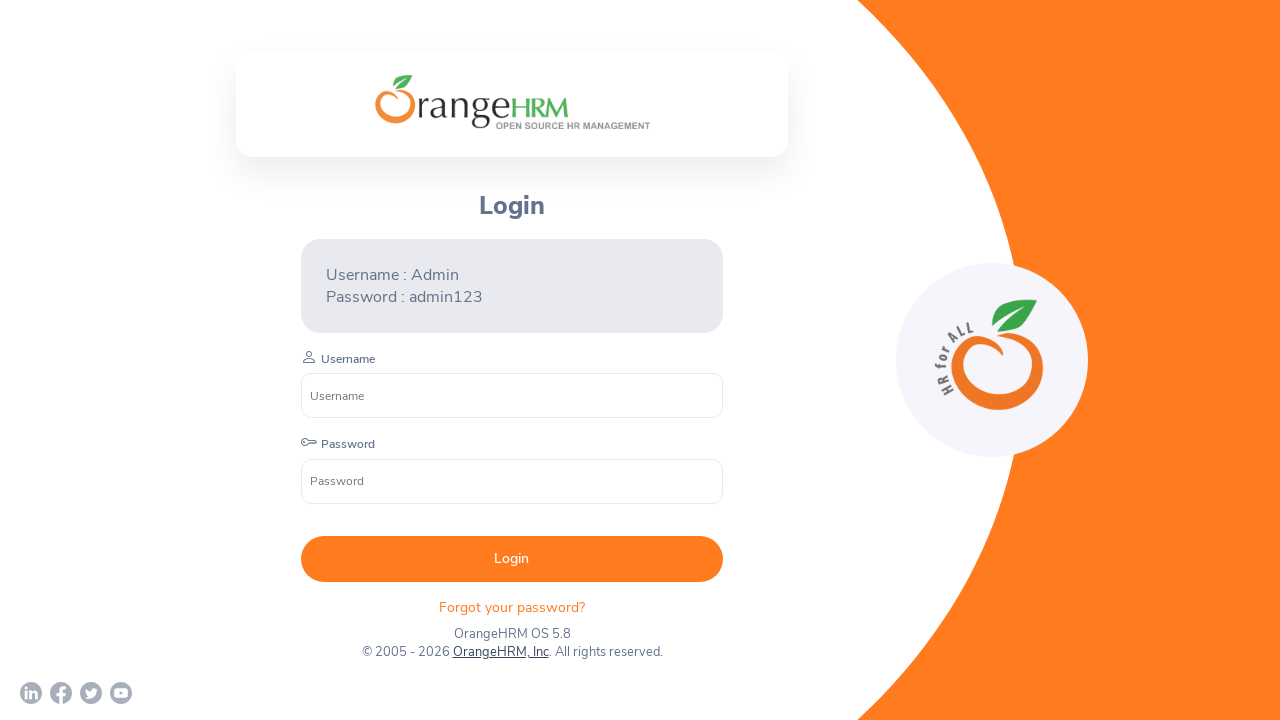